Tests form input functionality by filling in a username field on a text box form

Starting URL: https://demoqa.com/text-box

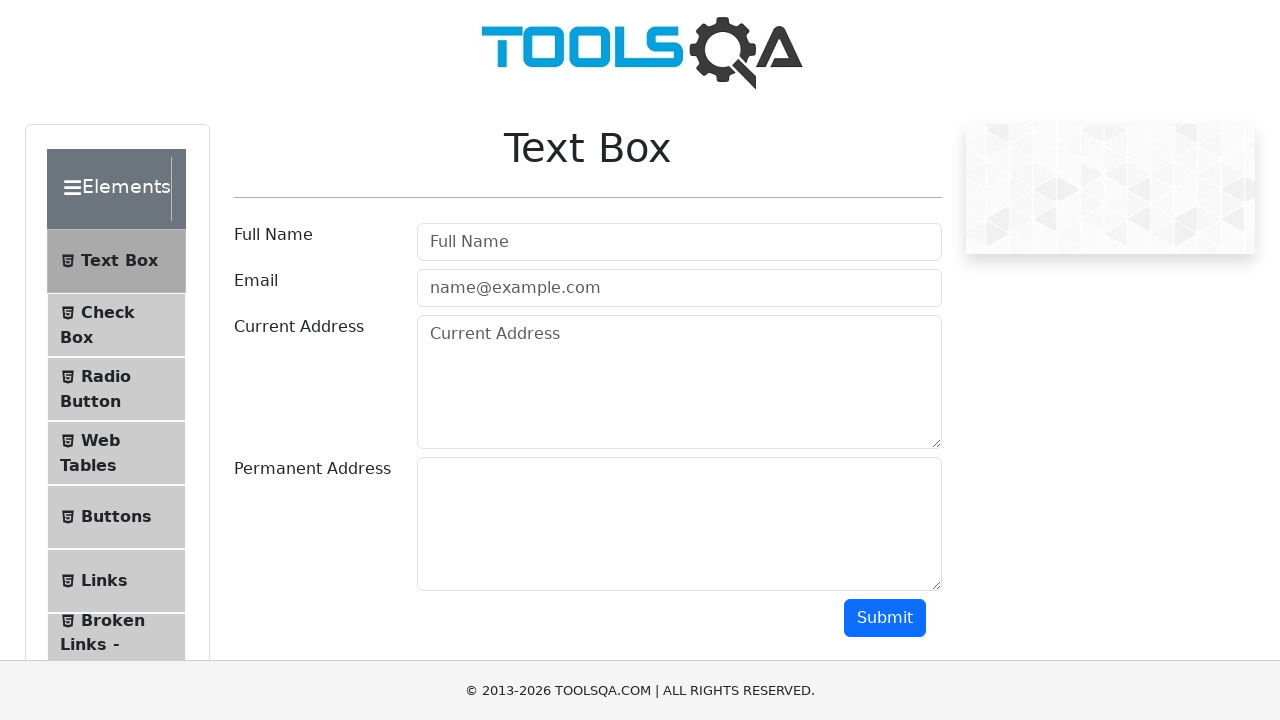

Filled username field with 'Satya' on #userName
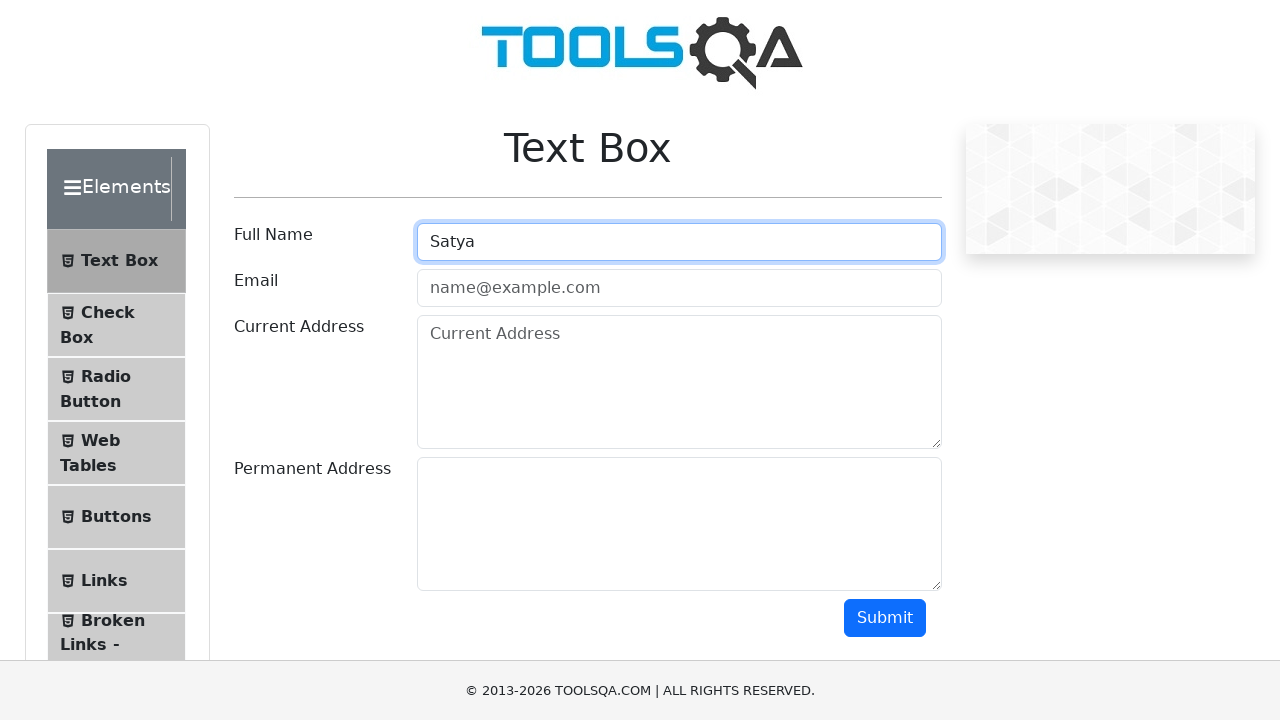

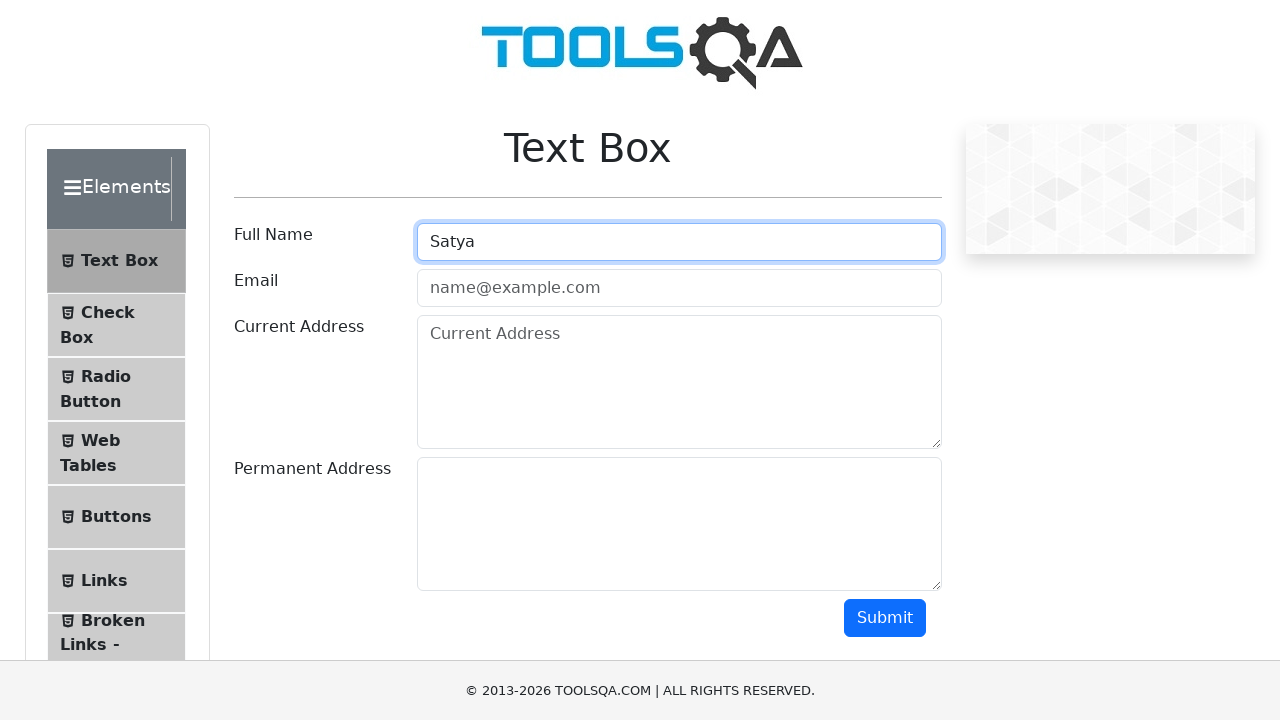